Tests window switching and closing functionality - opens a new window, verifies header, closes it, switches back to main window and verifies footer text

Starting URL: https://the-internet.herokuapp.com/

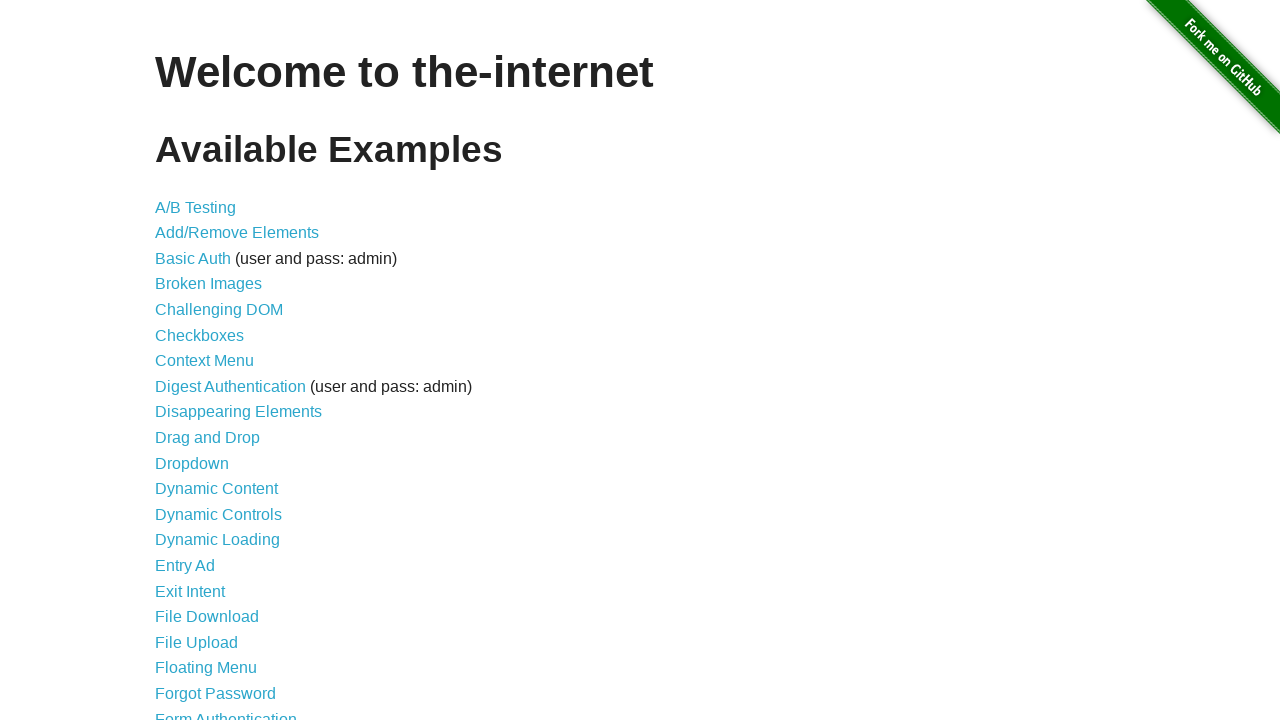

Clicked on Multiple Windows link at (218, 369) on text=Multiple Windows
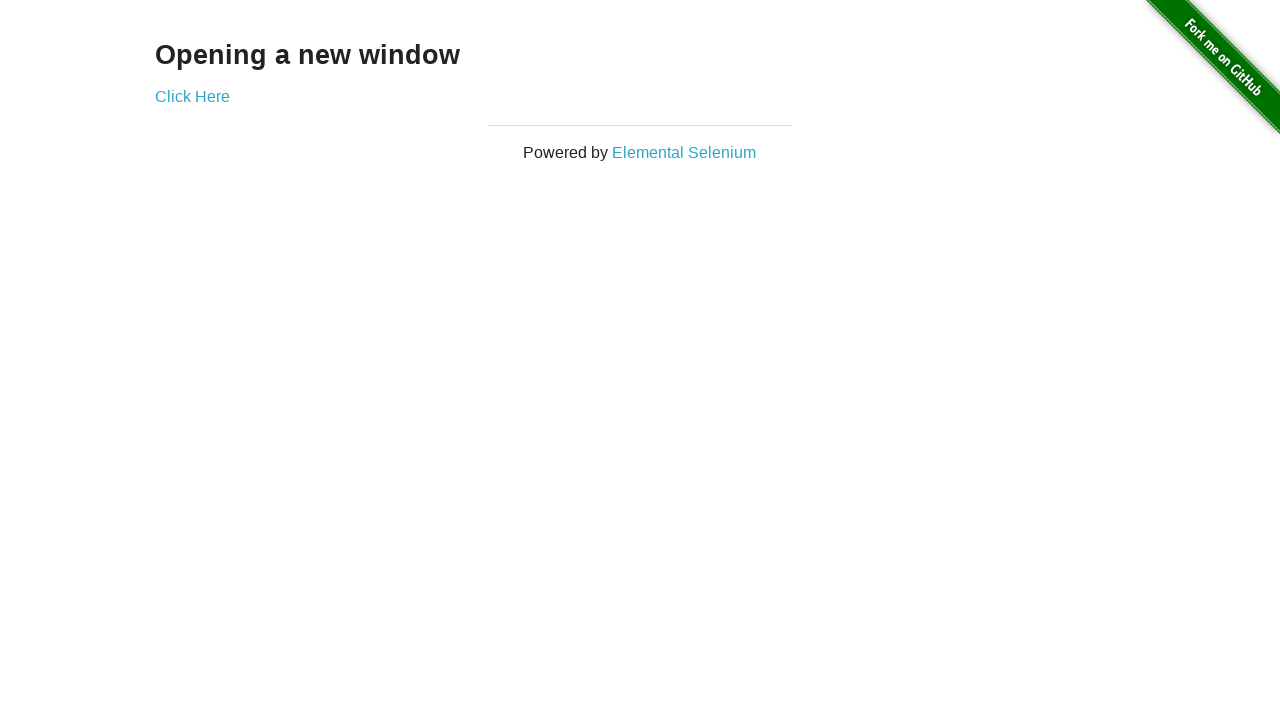

Clicked 'Click Here' link to open new window at (192, 96) on xpath=//*[.='Click Here']
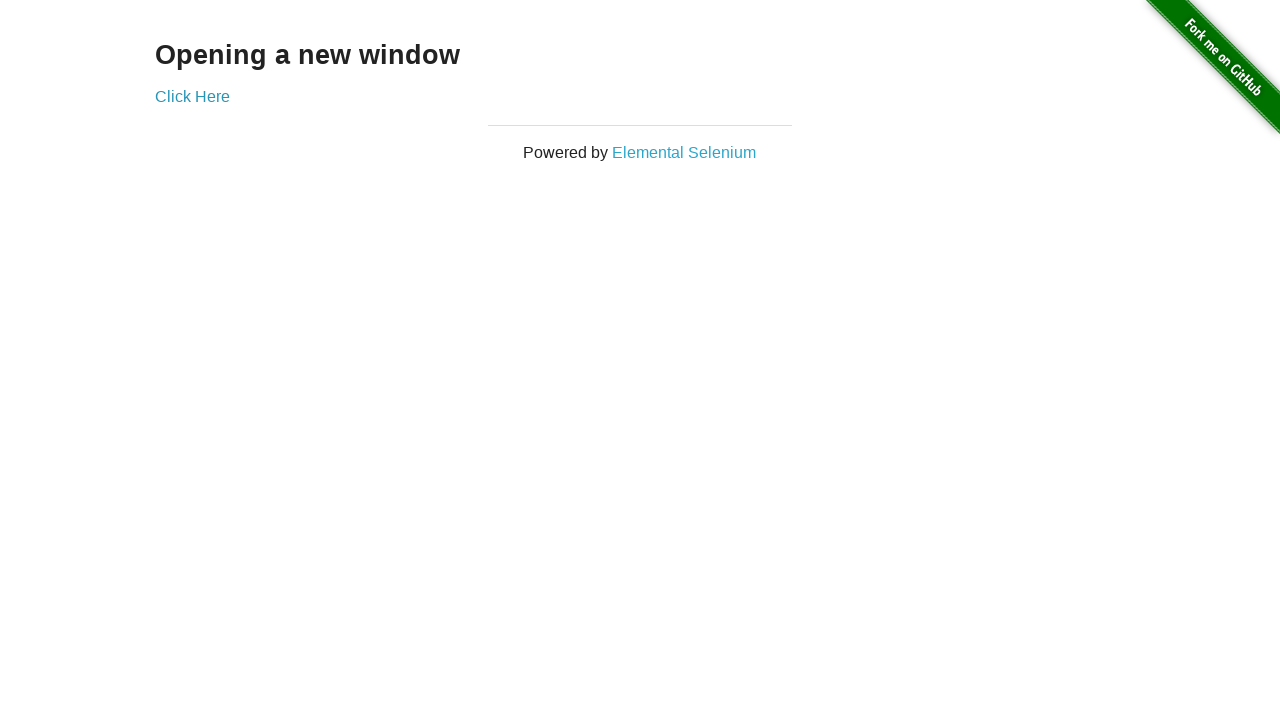

New window opened and captured
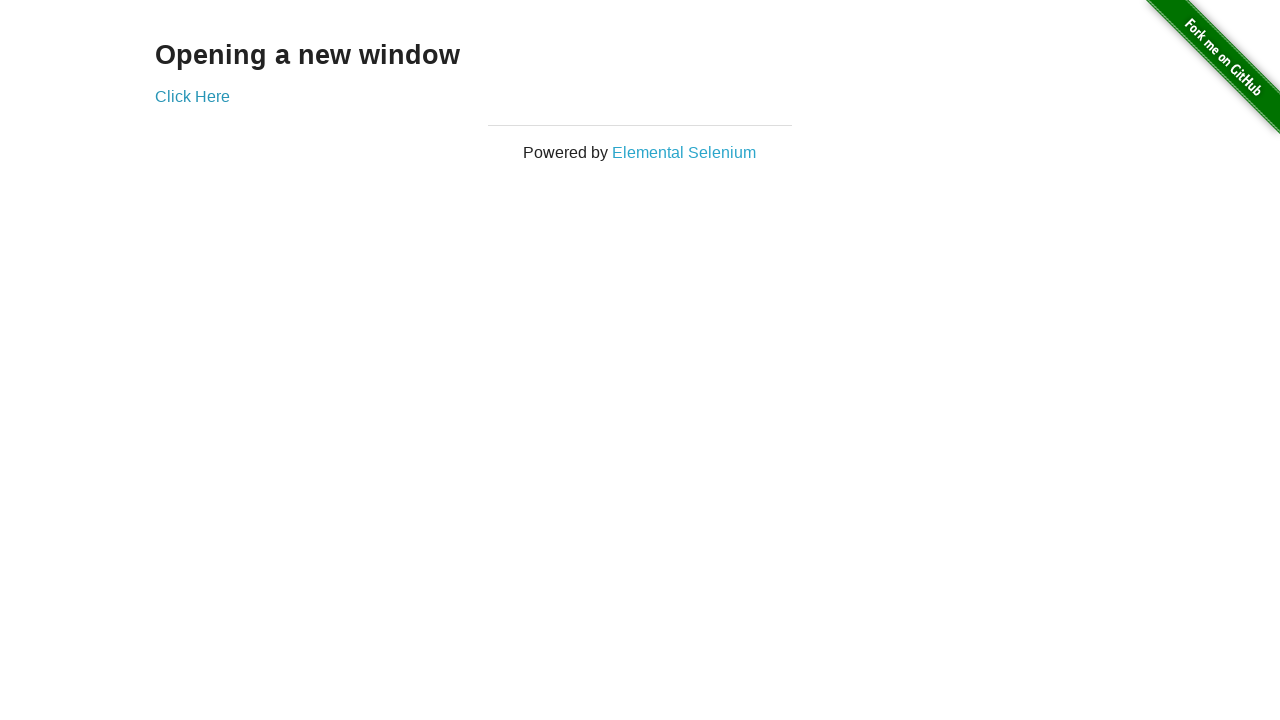

New window header element loaded
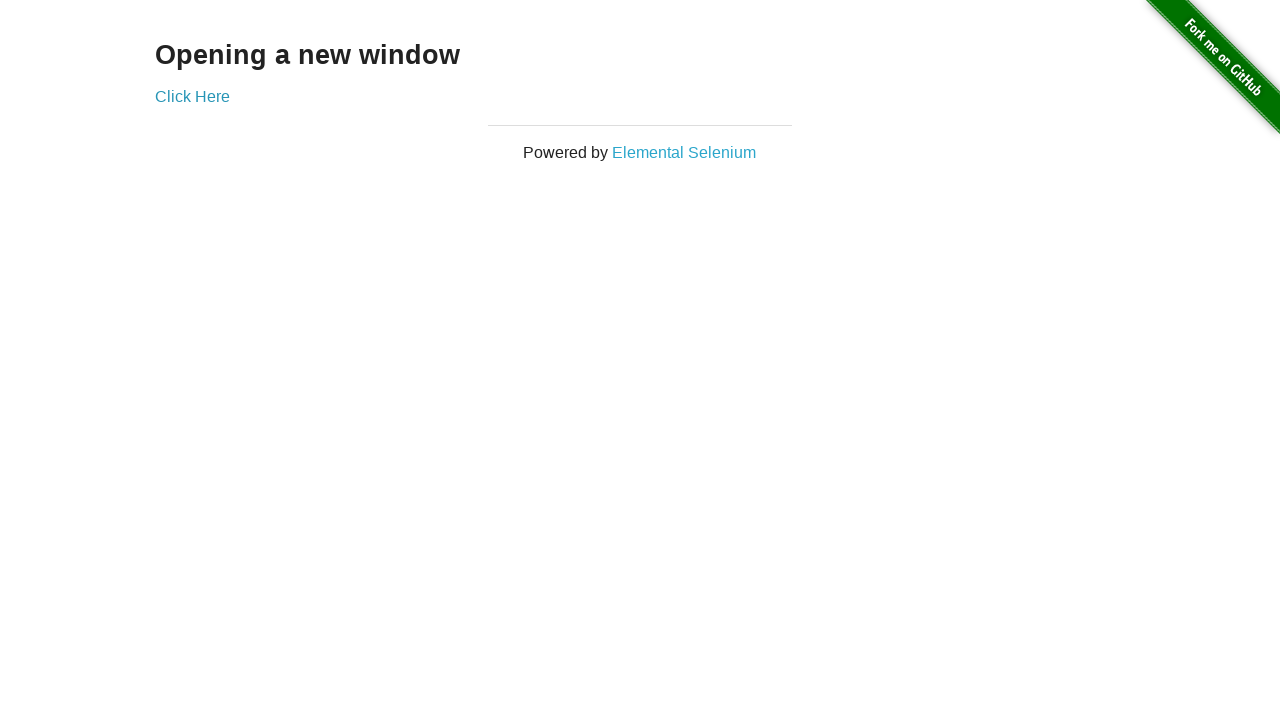

Retrieved header text from new window: 'New Window'
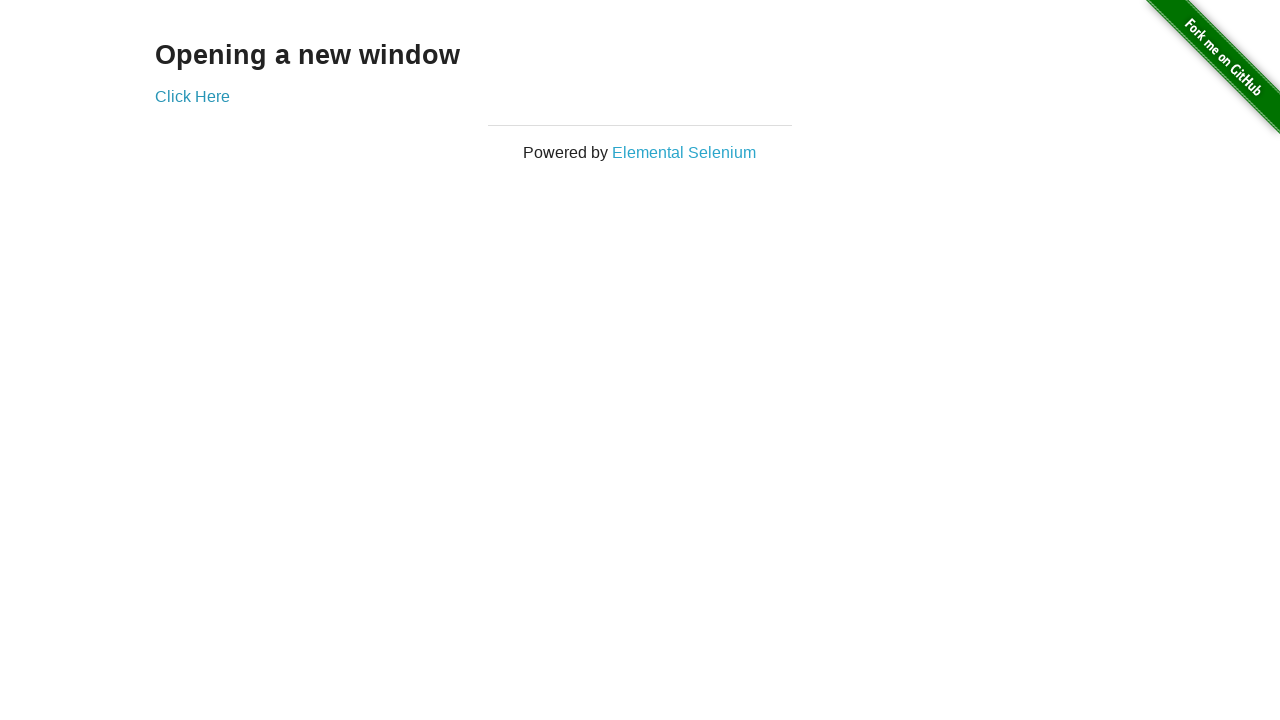

Verified new window header text is 'New Window'
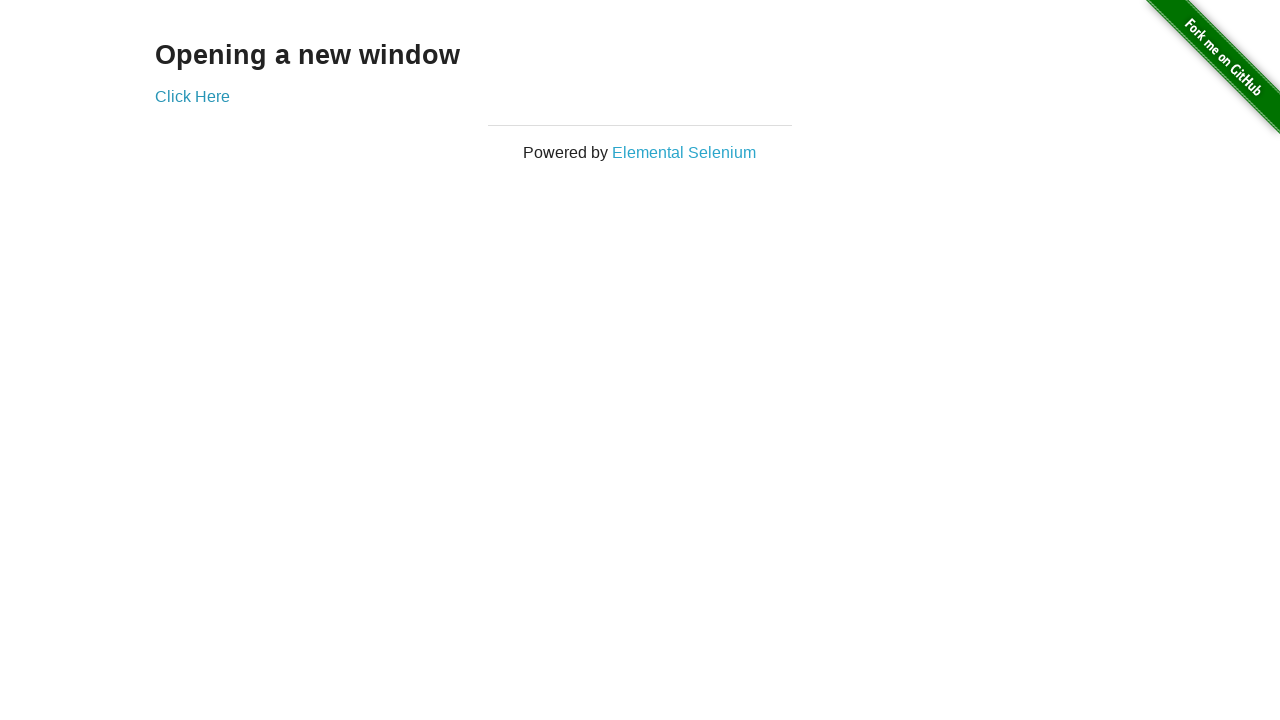

Closed new window
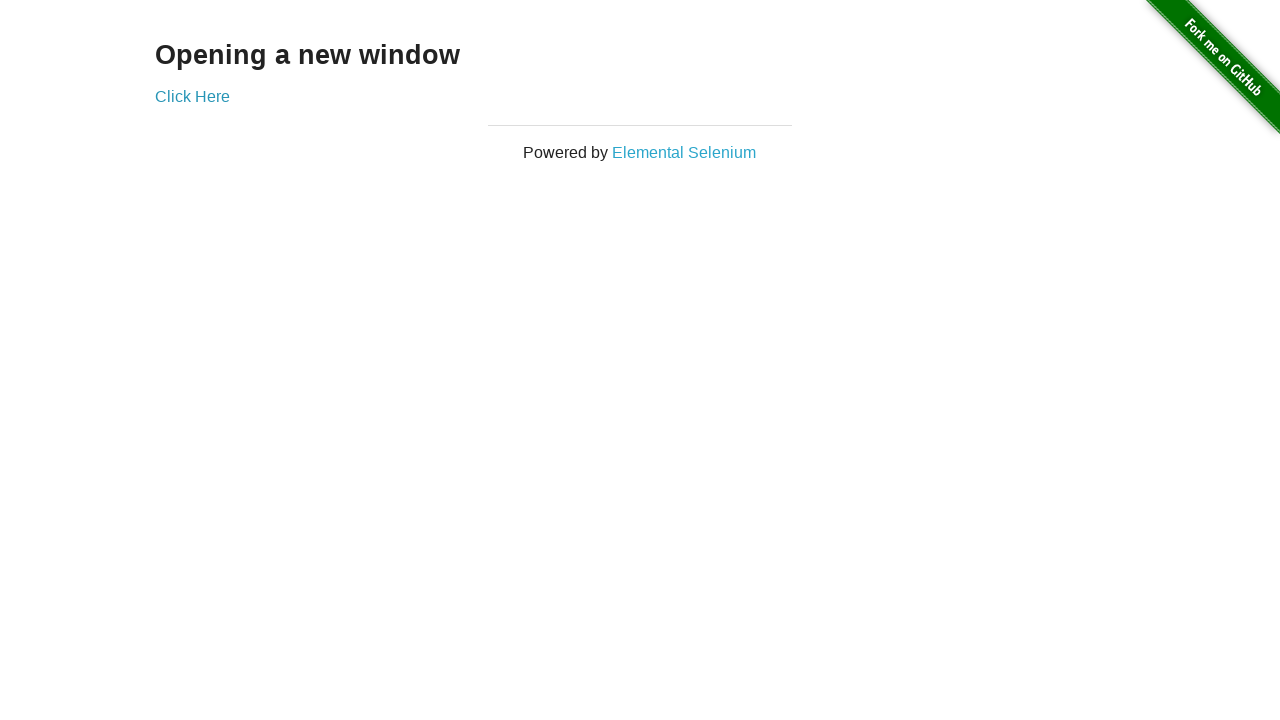

Returned to main window and verified footer element loaded
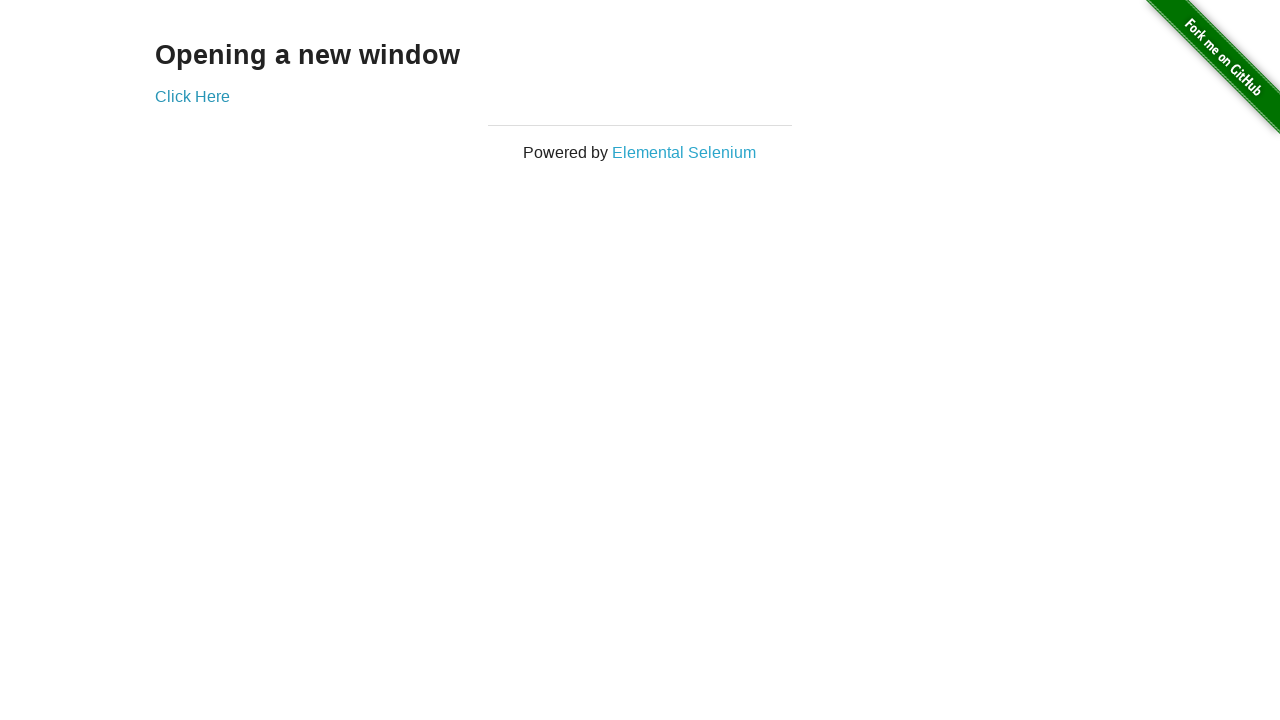

Retrieved footer text from main window: 'Powered by Elemental Selenium'
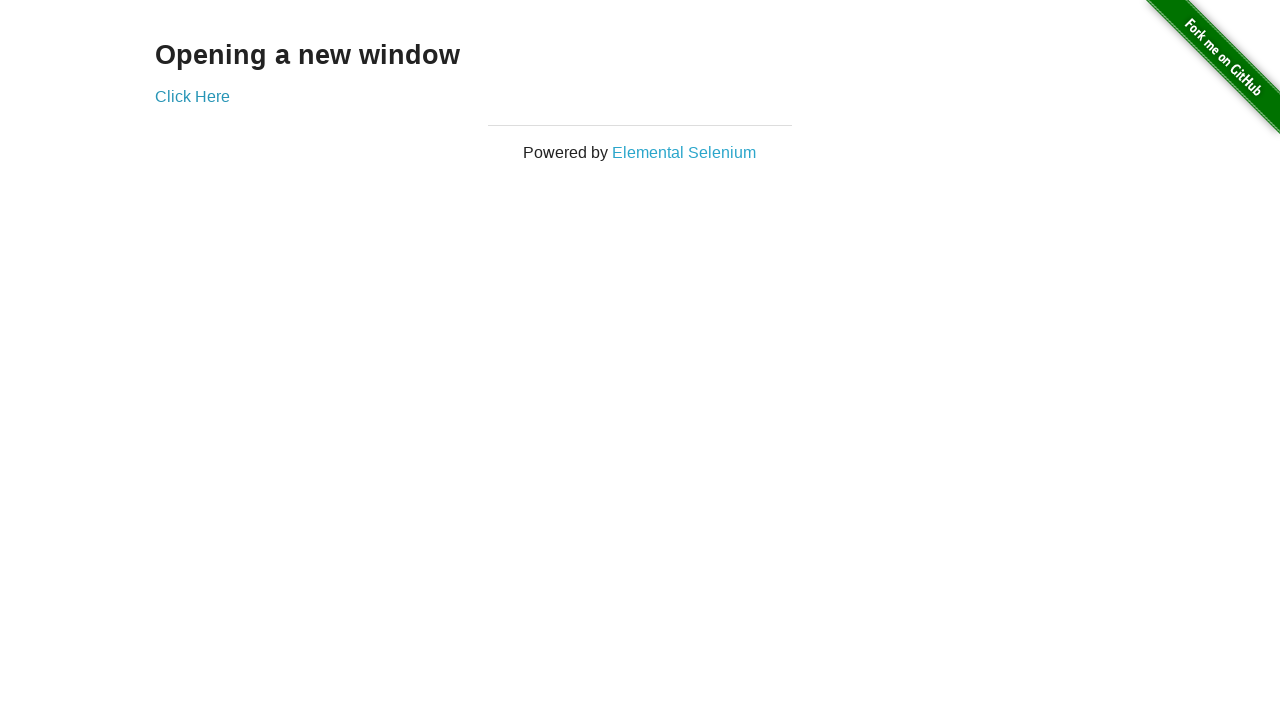

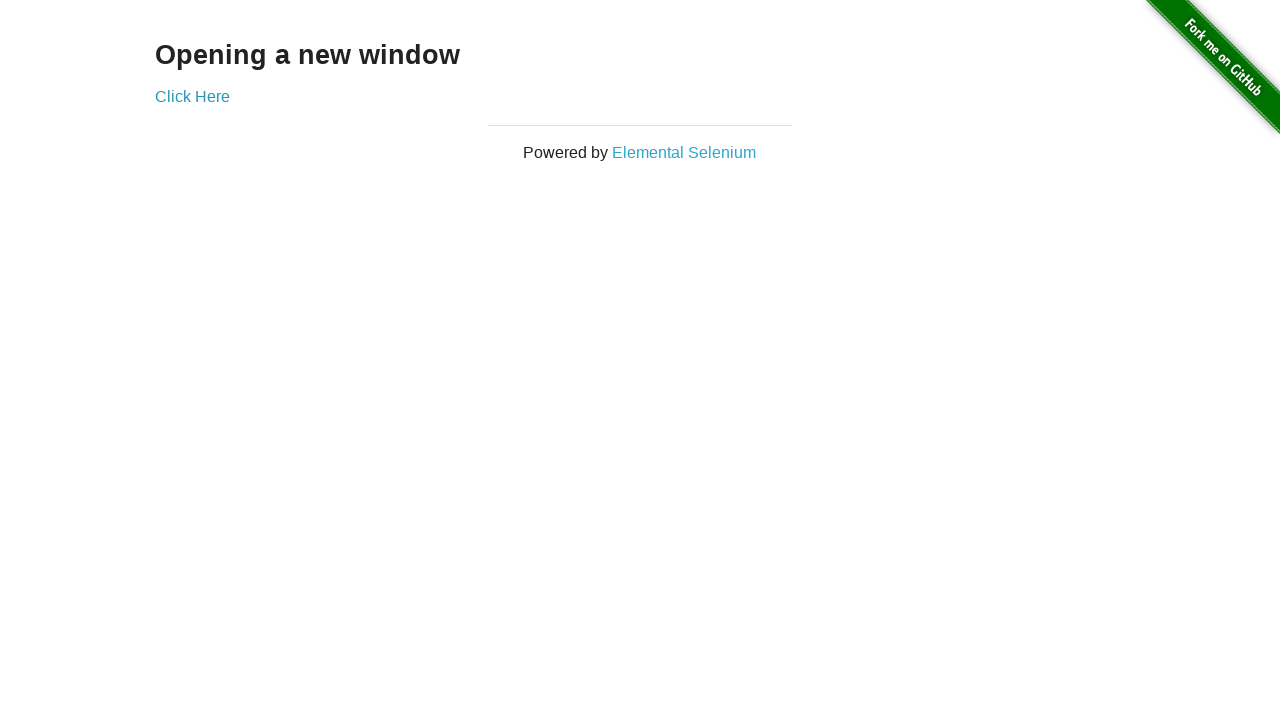